Tests navigation and load delays by clicking through pages and verifying a button that appears after a delay is clickable.

Starting URL: http://www.uitestingplayground.com/loaddelay

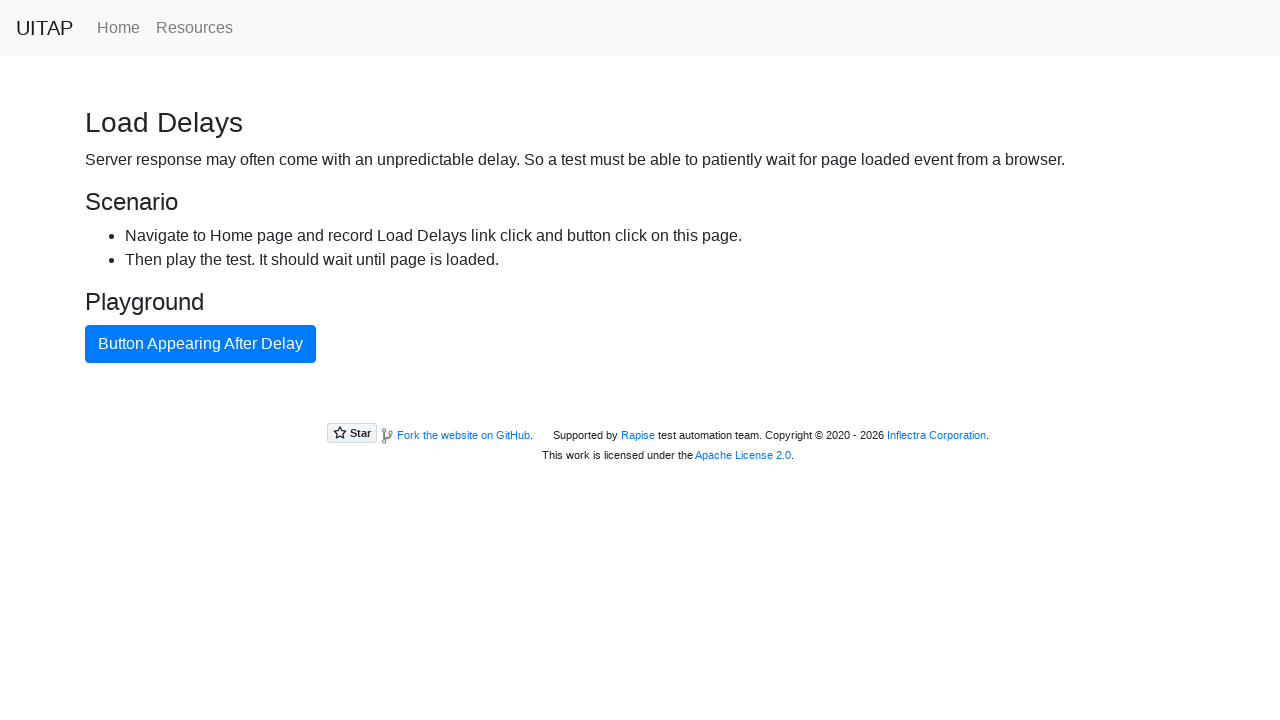

Clicked Home page link at (118, 28) on .nav-link[href='/home']
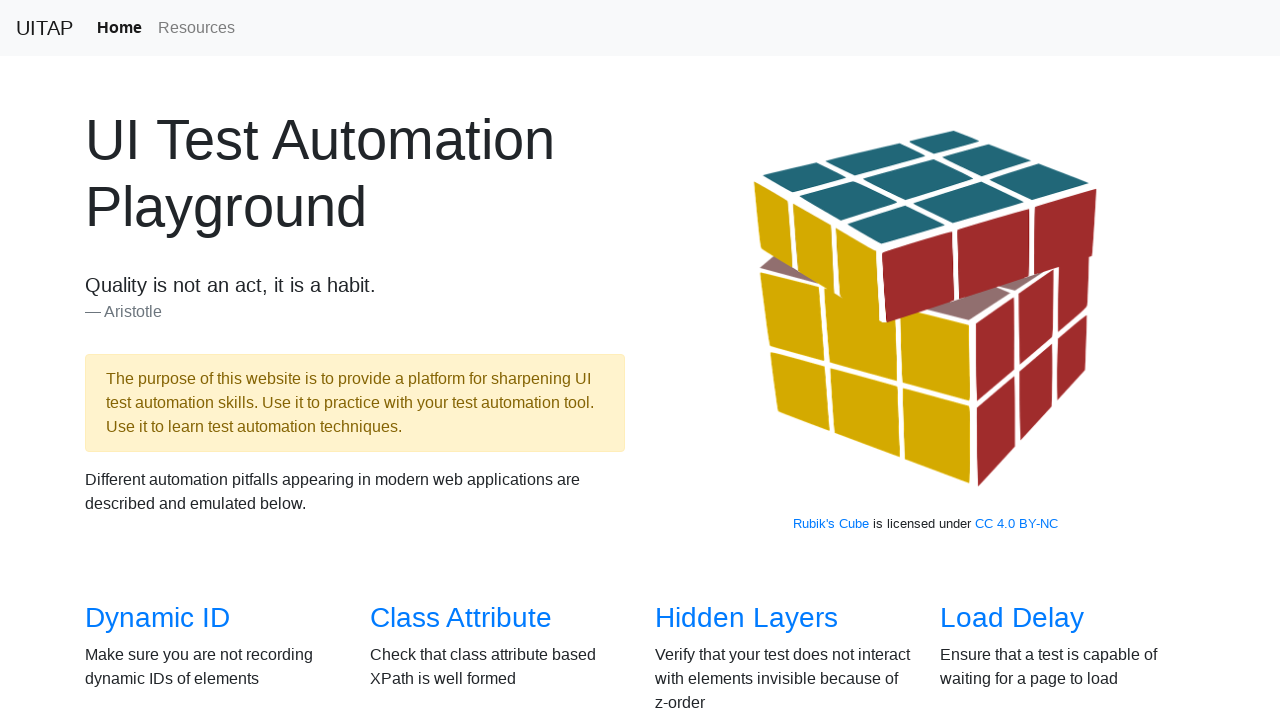

Waited for DOM content to load
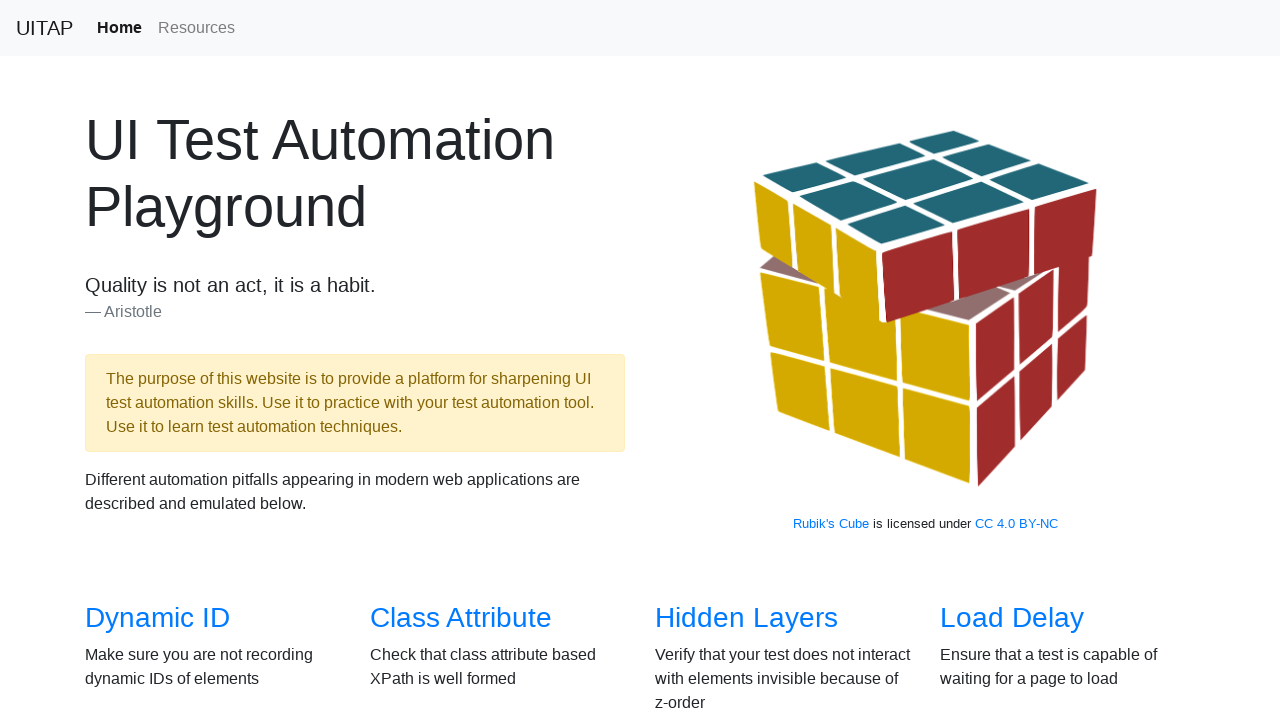

Clicked Load Delays link at (1012, 618) on a[href='/loaddelay']
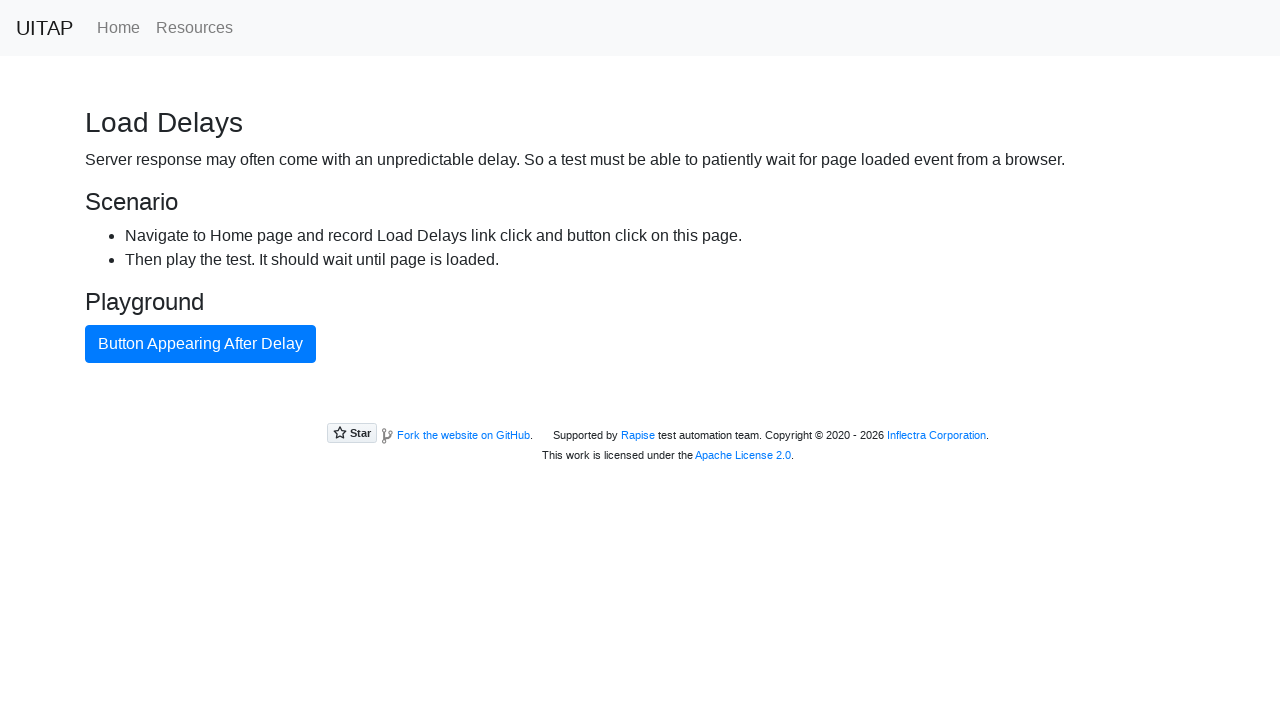

Waited for primary button to appear after delay
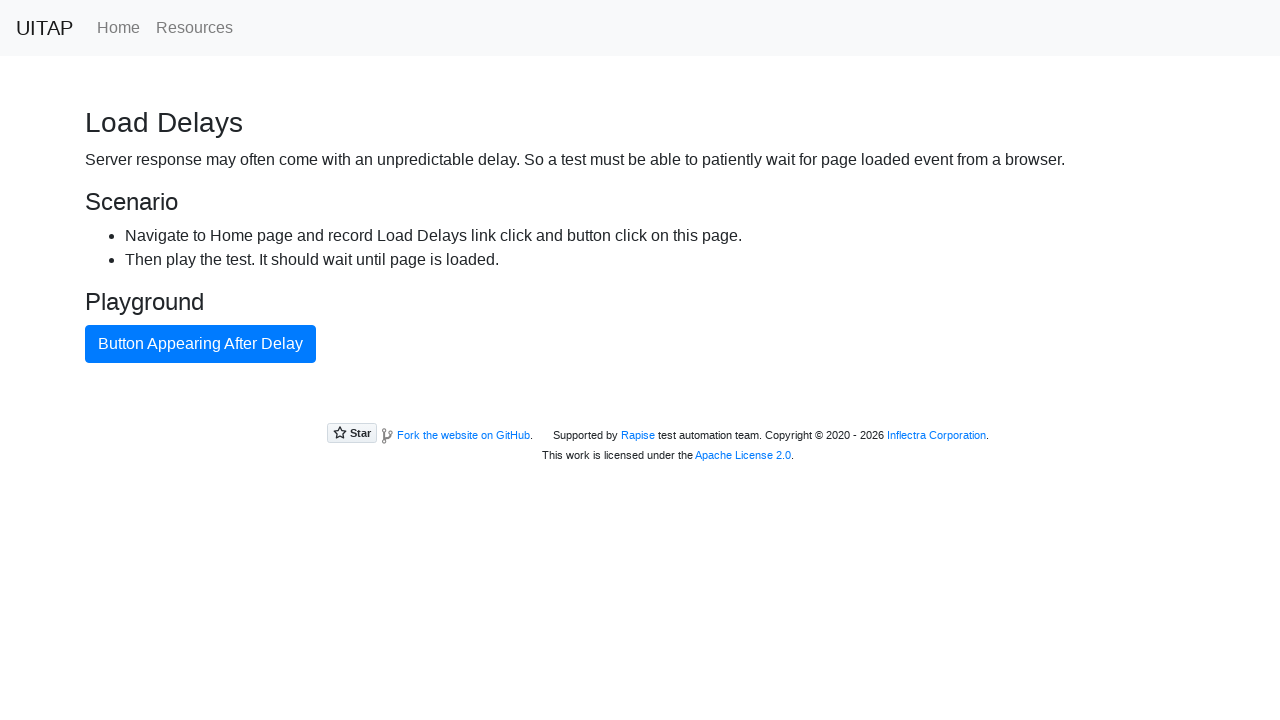

Clicked the delayed primary button at (200, 344) on .btn-primary
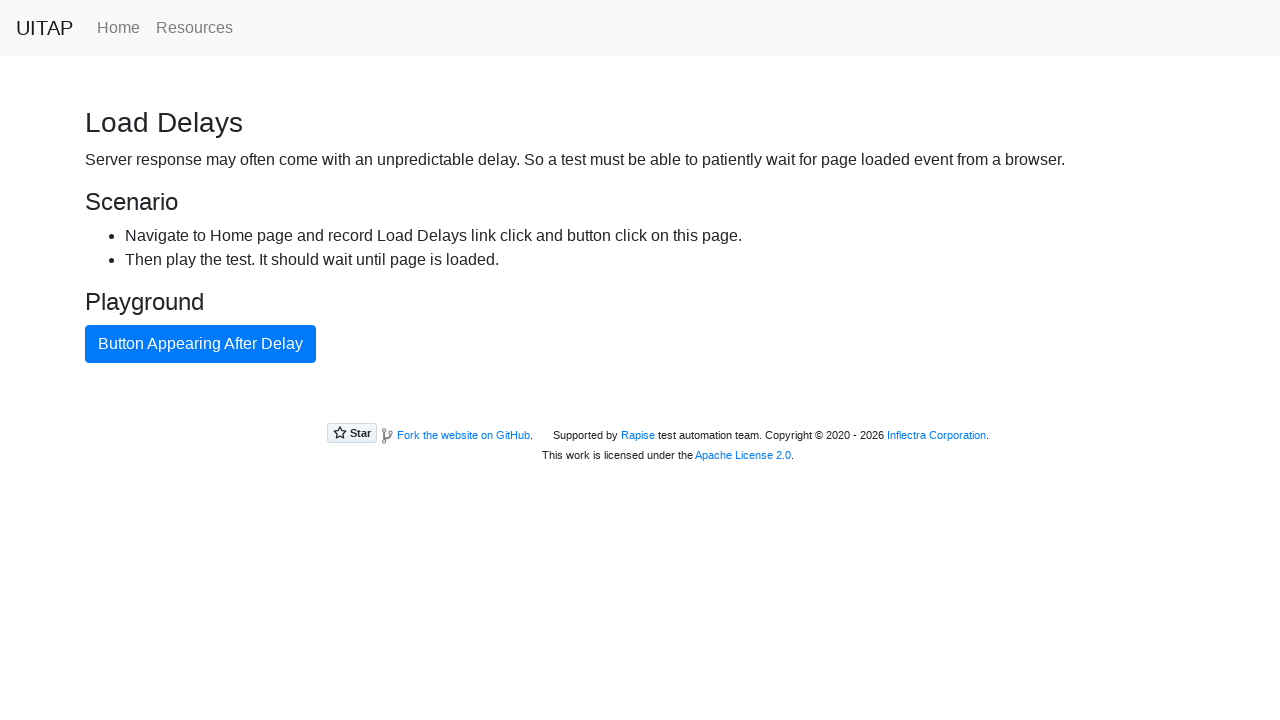

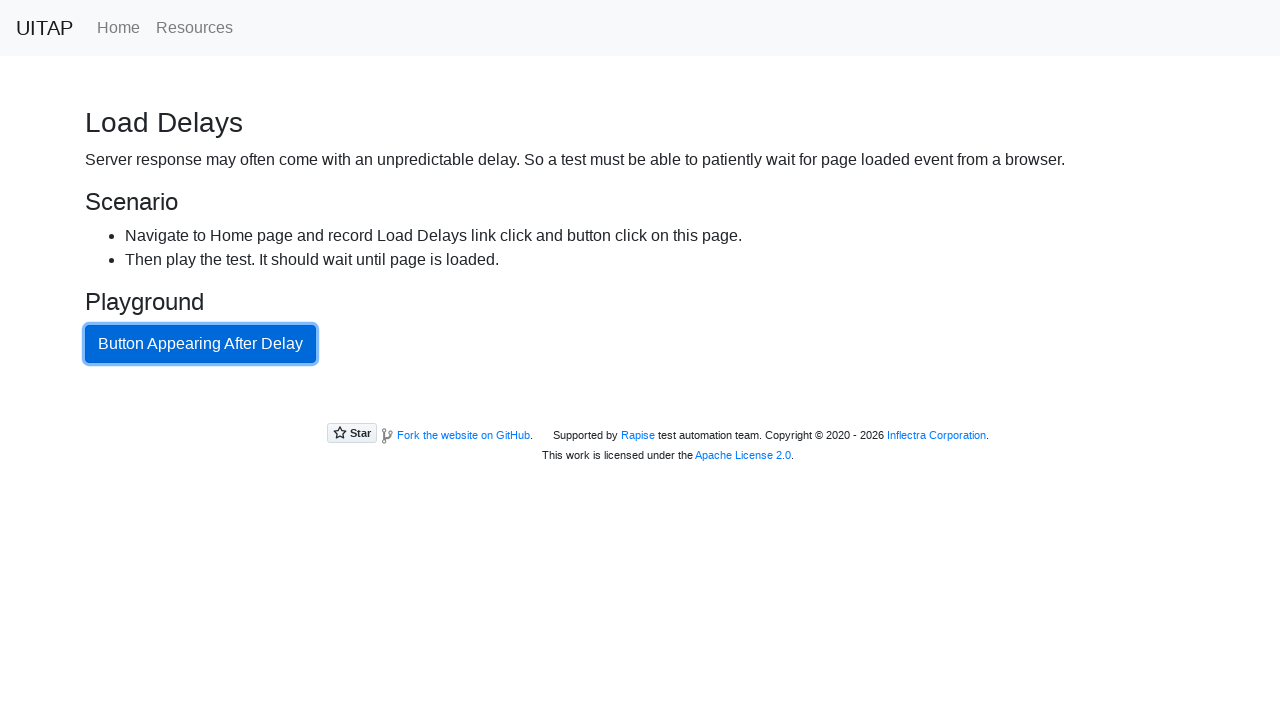